Navigates to the Rahul Shetty Academy Automation Practice page and verifies that footer links are present

Starting URL: https://rahulshettyacademy.com/AutomationPractice/

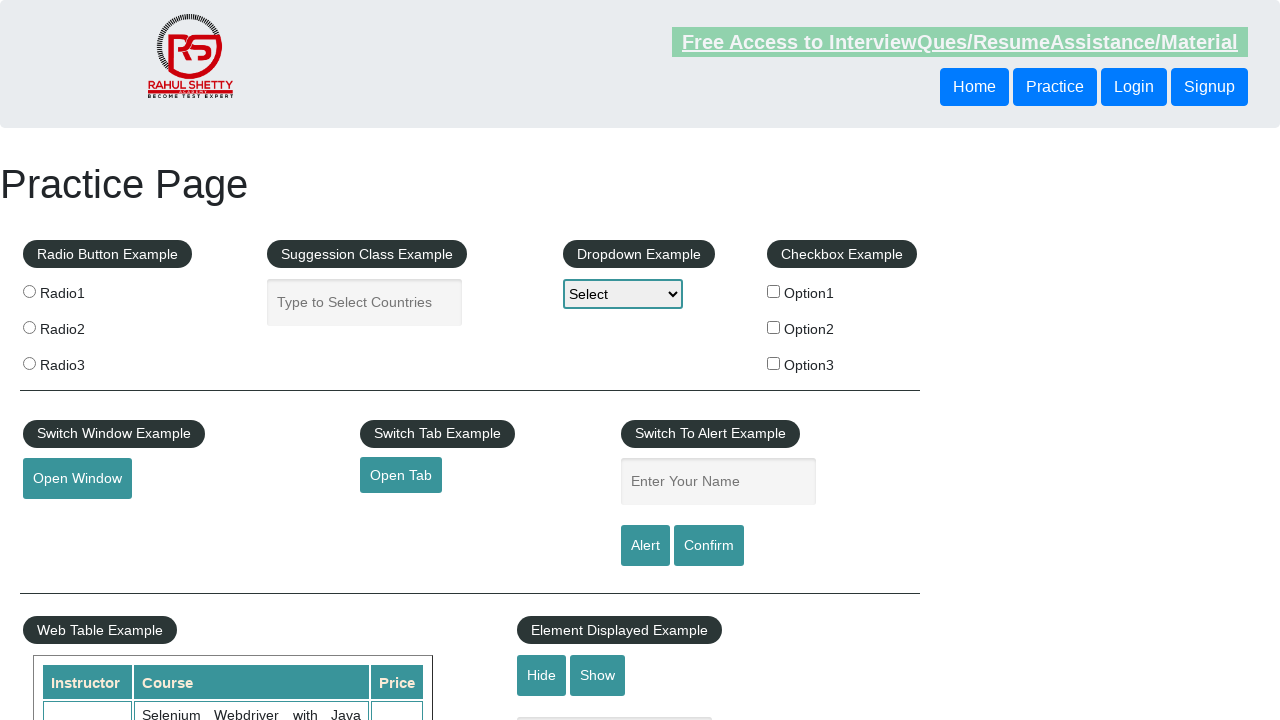

Waited for footer links to be present
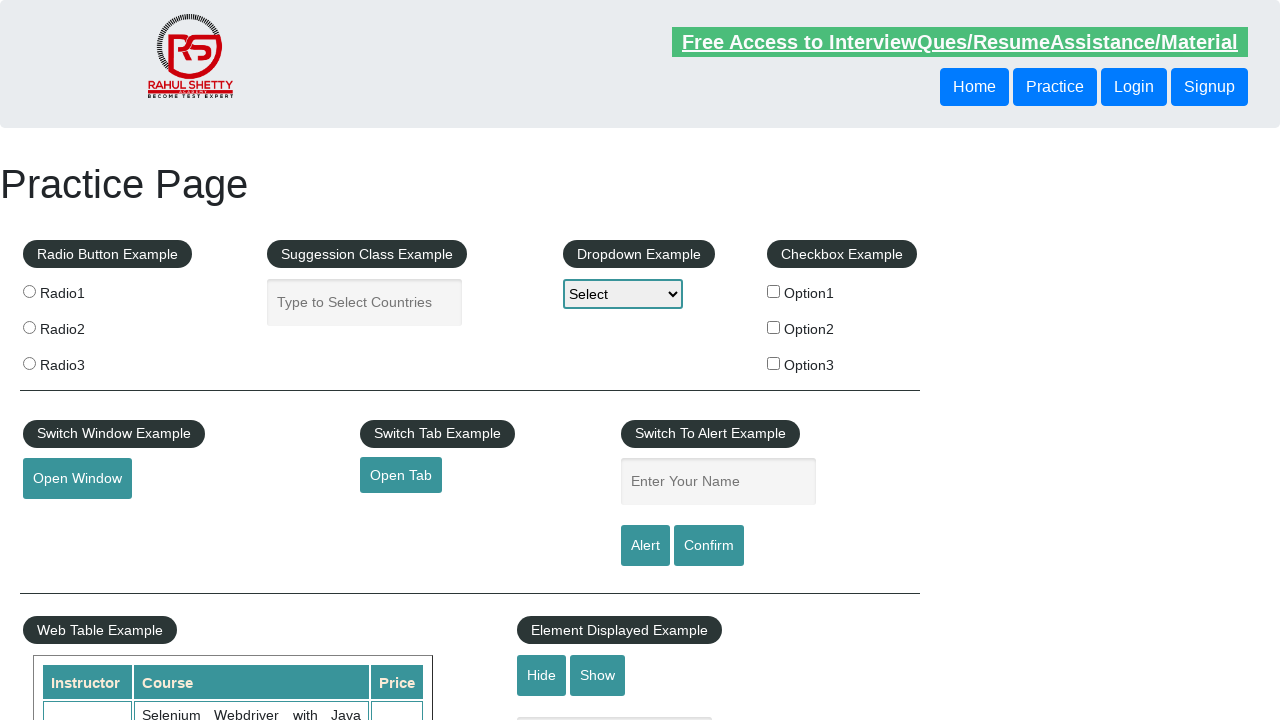

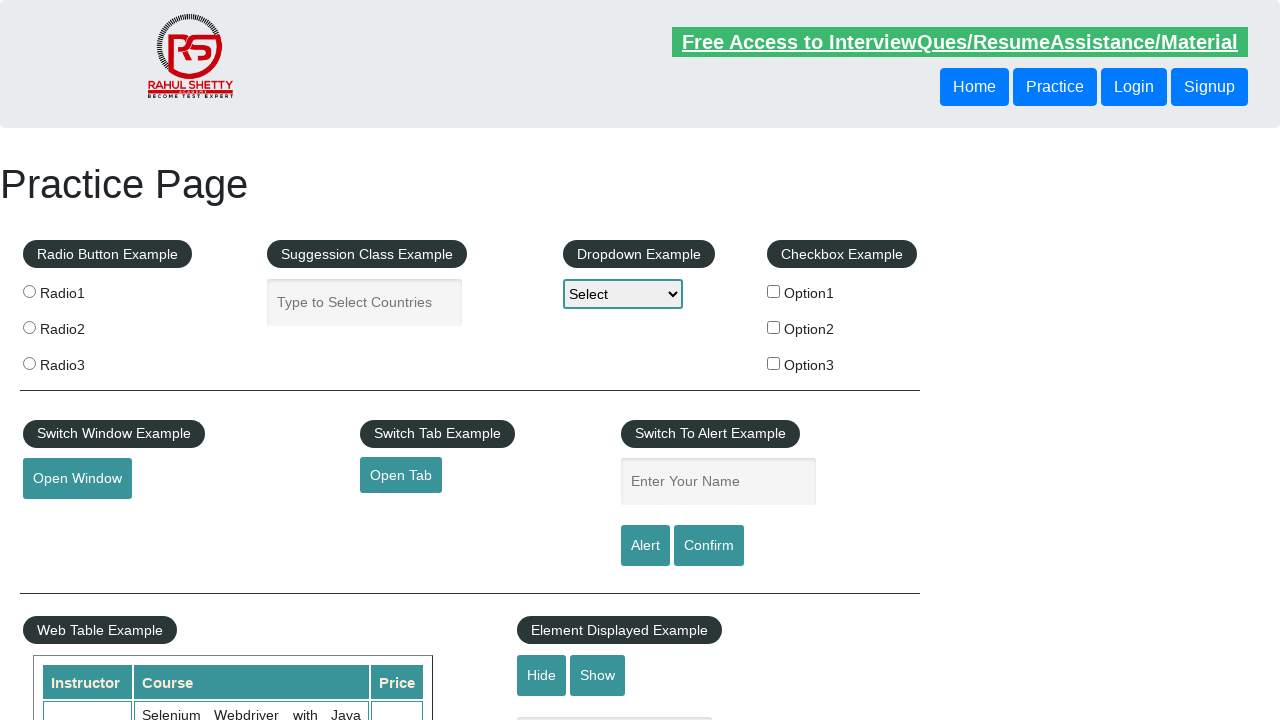